Verifies that the District Pune Government of Maharashtra homepage loads correctly by checking the current URL

Starting URL: https://pune.gov.in/

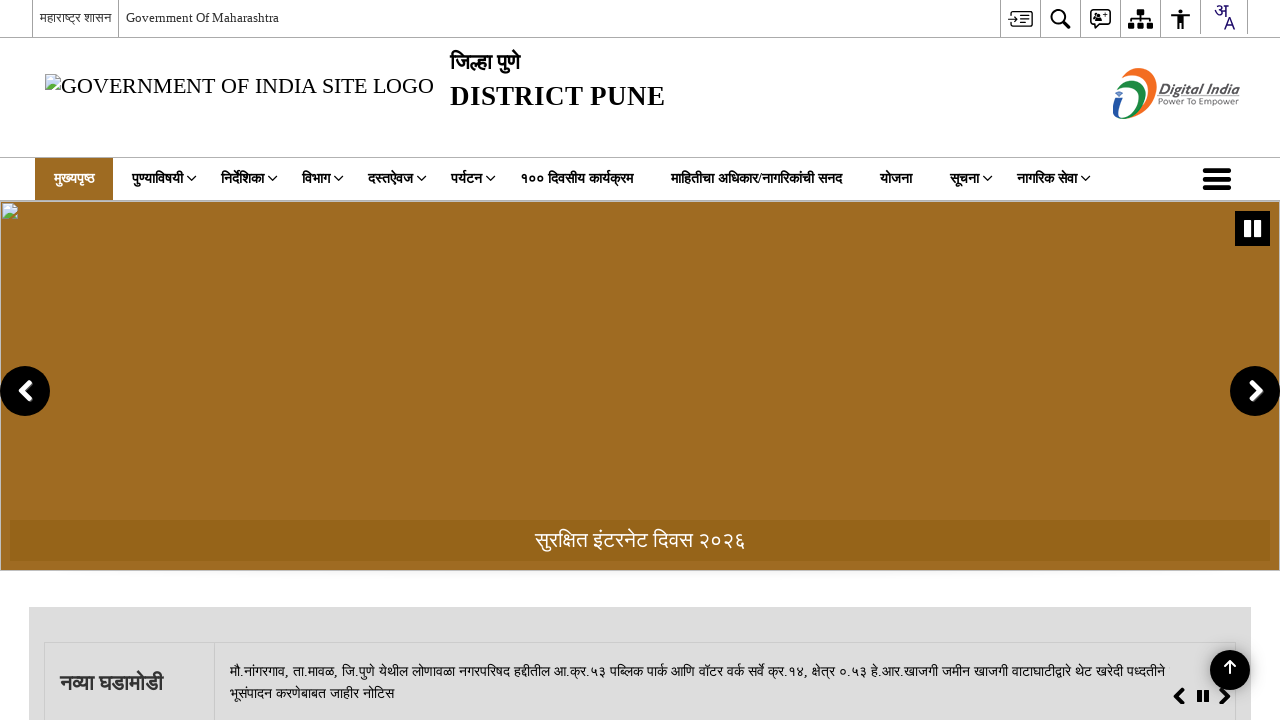

Waited for page to load with domcontentloaded state
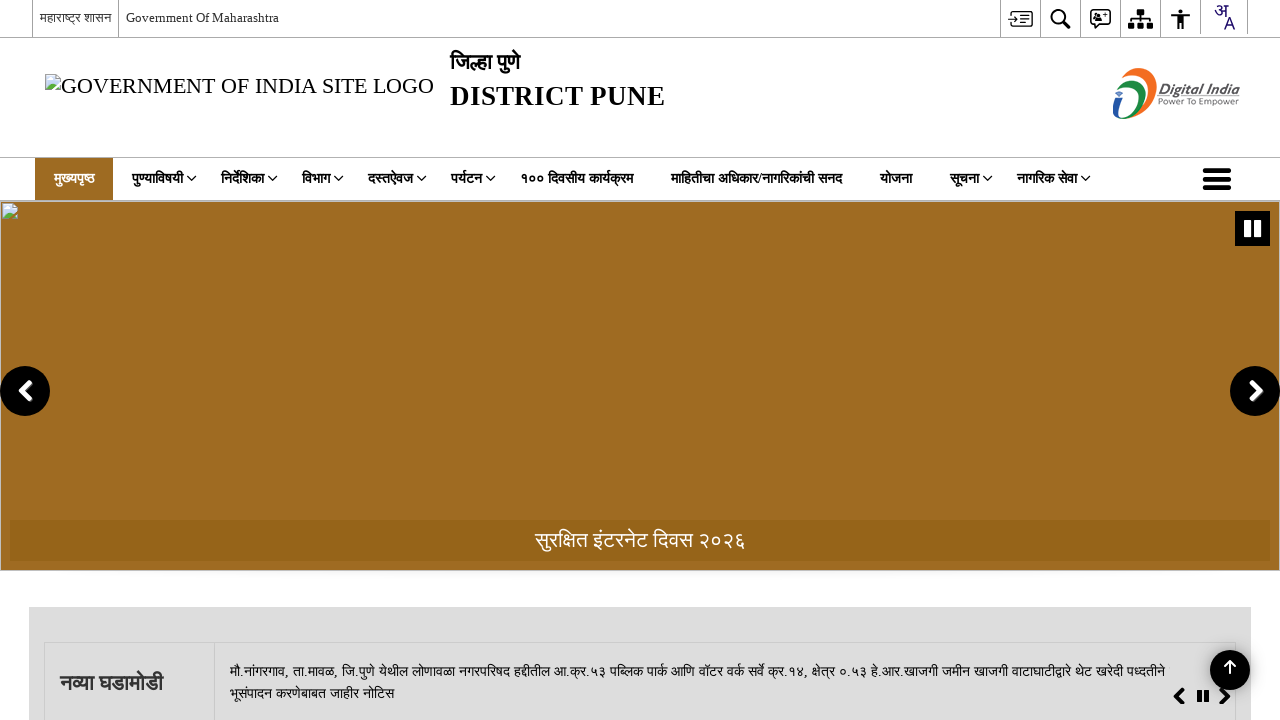

Verified that current URL matches expected URL https://pune.gov.in/
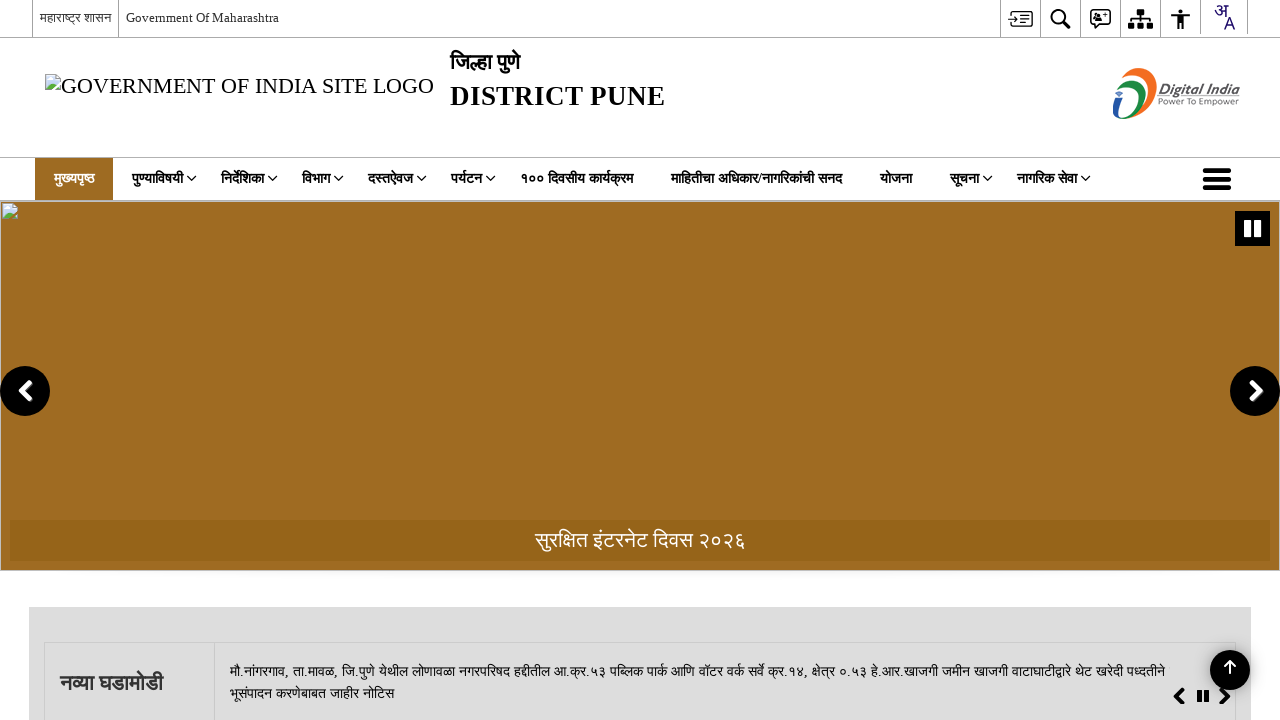

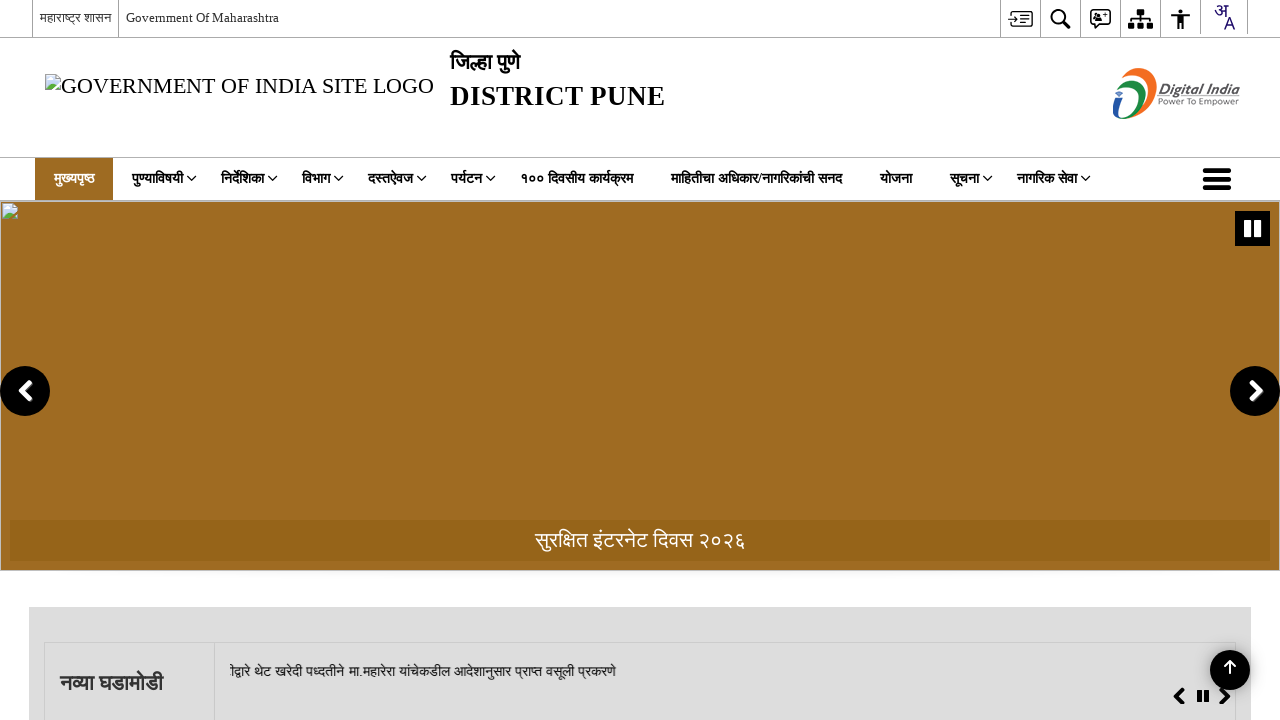